Tests a registration form by filling in first name, last name, and city fields in the first block, then submitting and verifying the success message.

Starting URL: http://suninjuly.github.io/registration1.html

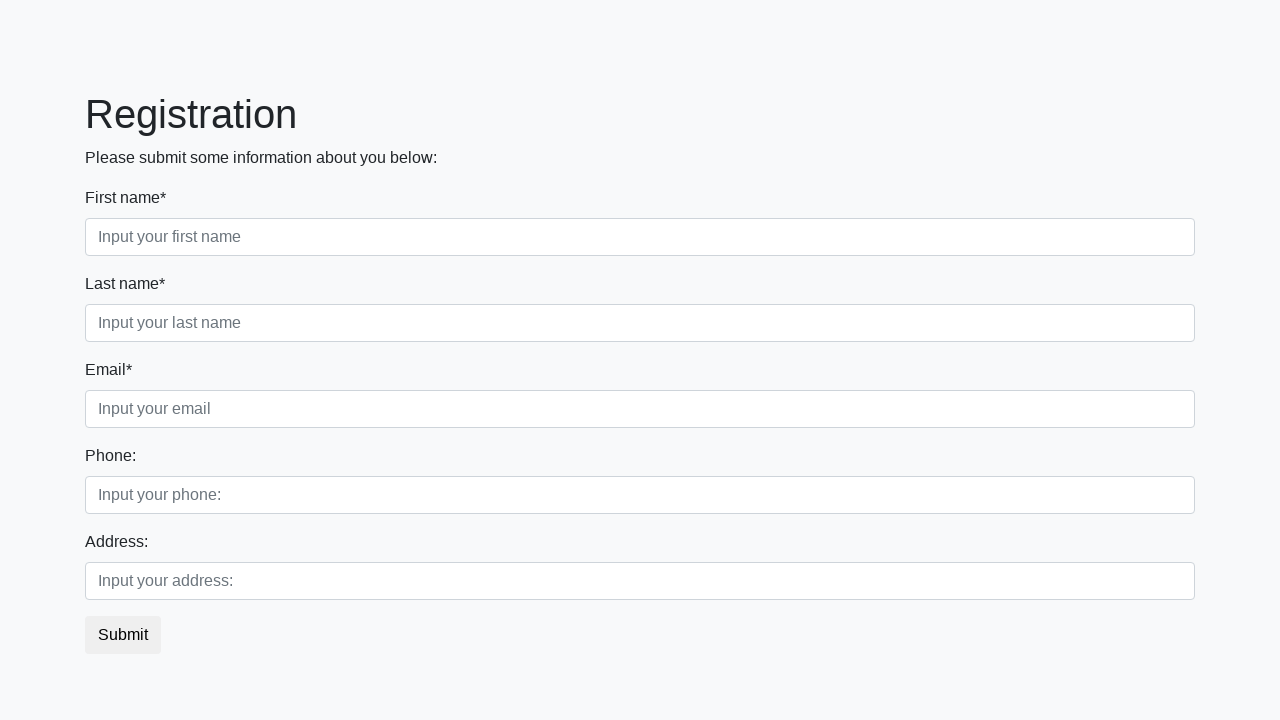

Filled first name field with 'Ivan' on .first_block .form-control.first
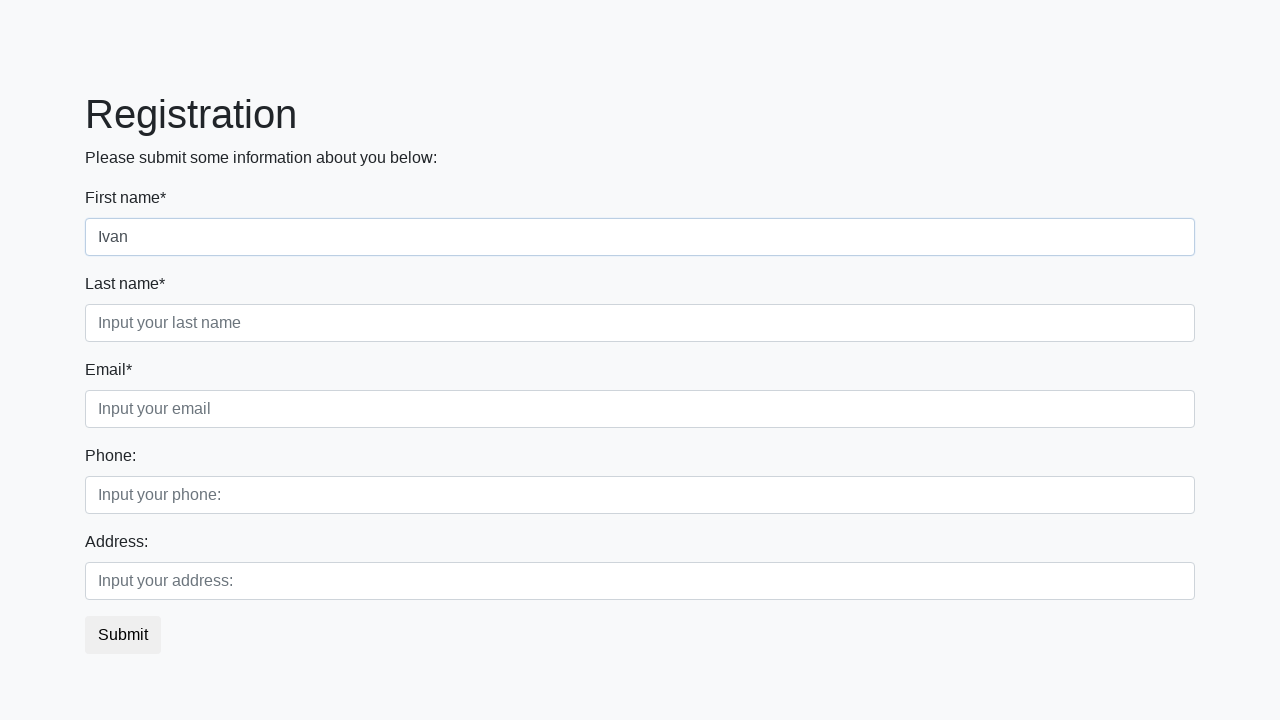

Filled last name field with 'Petrov' on .first_block .form-control.second
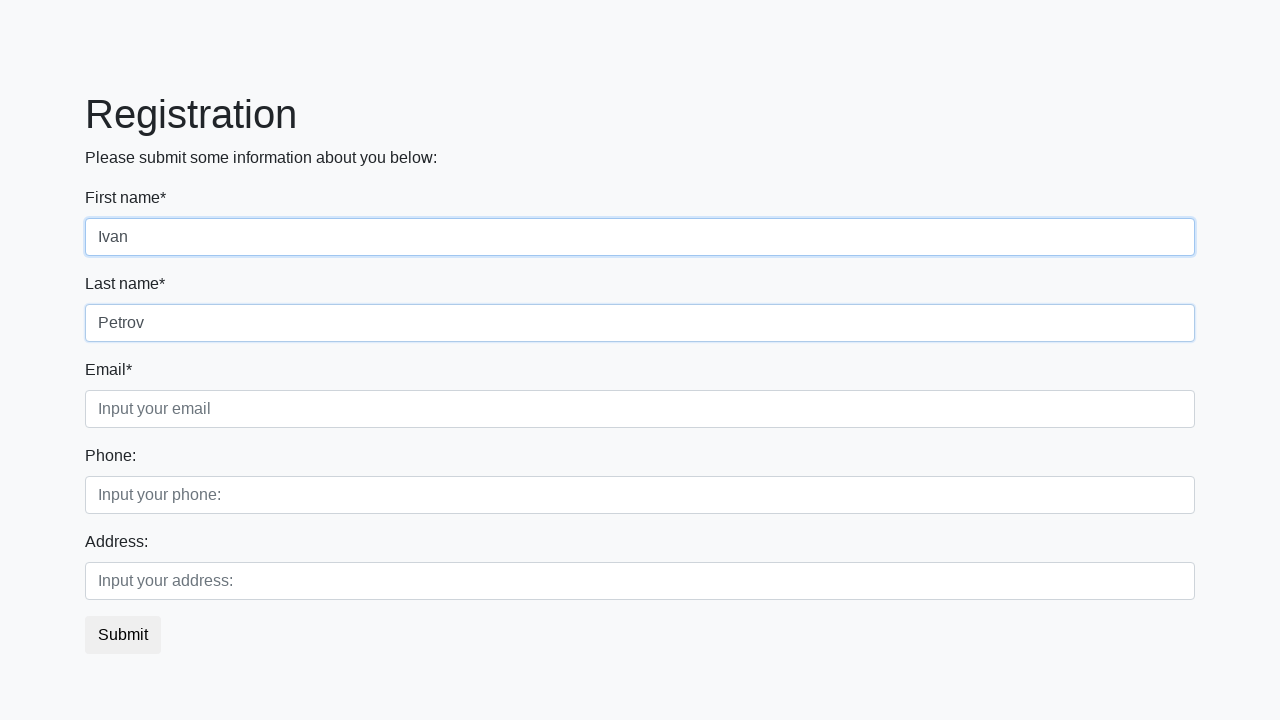

Filled city field with 'Smolensk' on .first_block .form-control.third
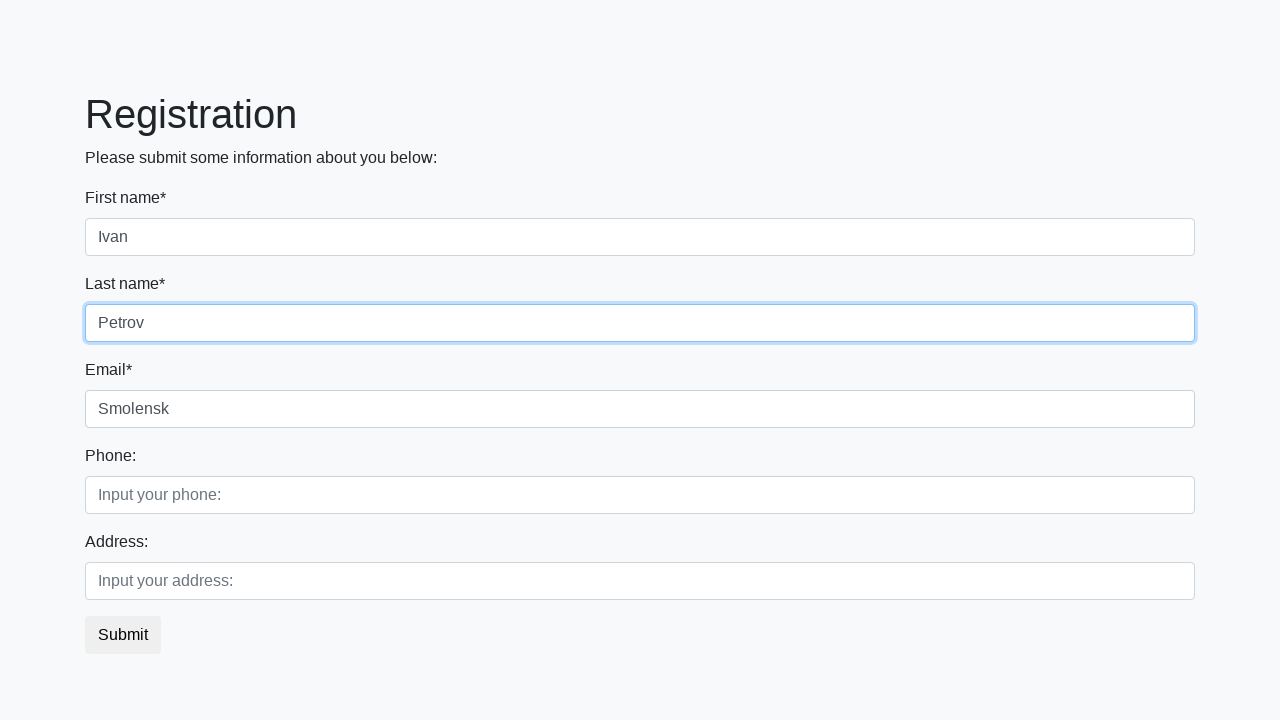

Clicked Submit button at (123, 635) on xpath=//button[text()='Submit']
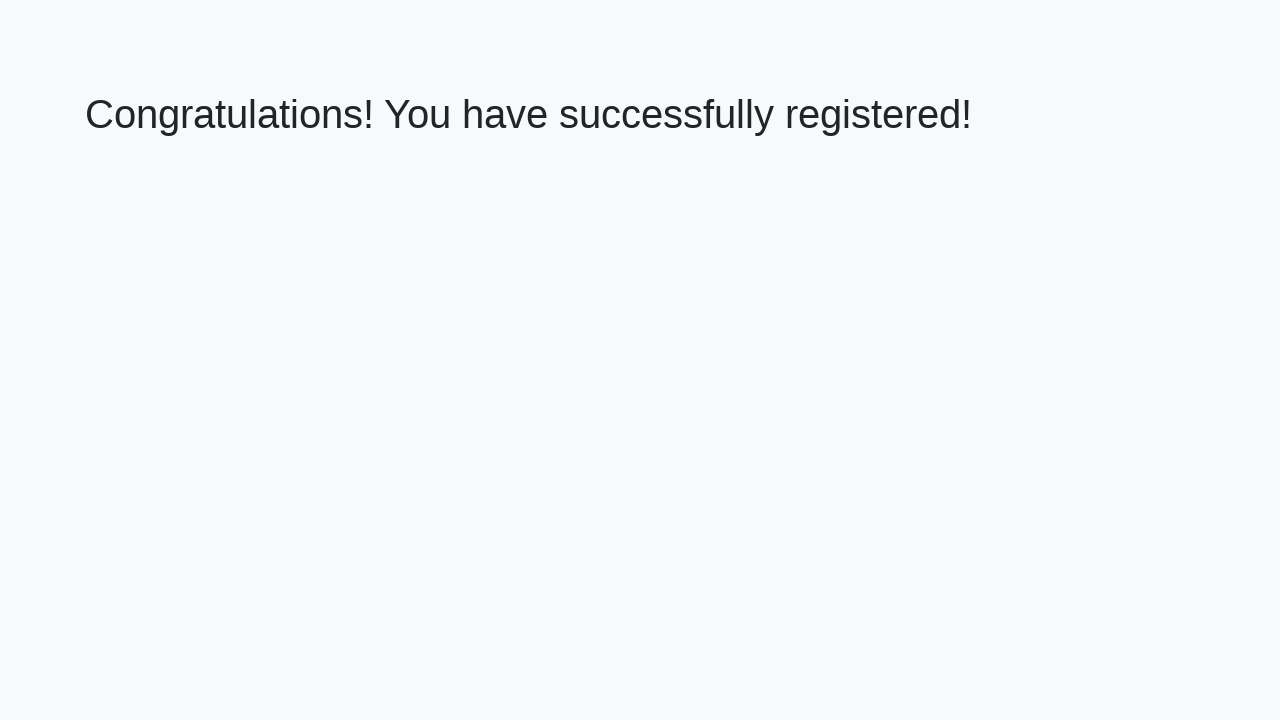

Success message heading appeared
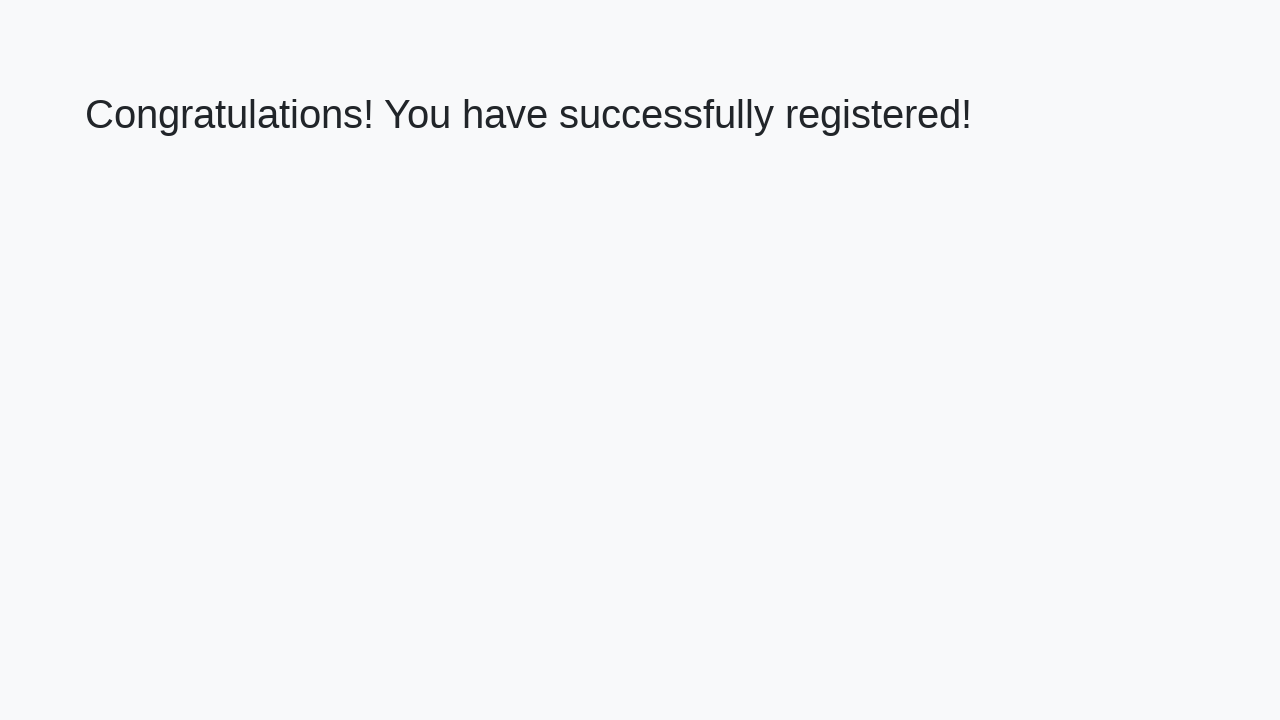

Retrieved success message: 'Congratulations! You have successfully registered!'
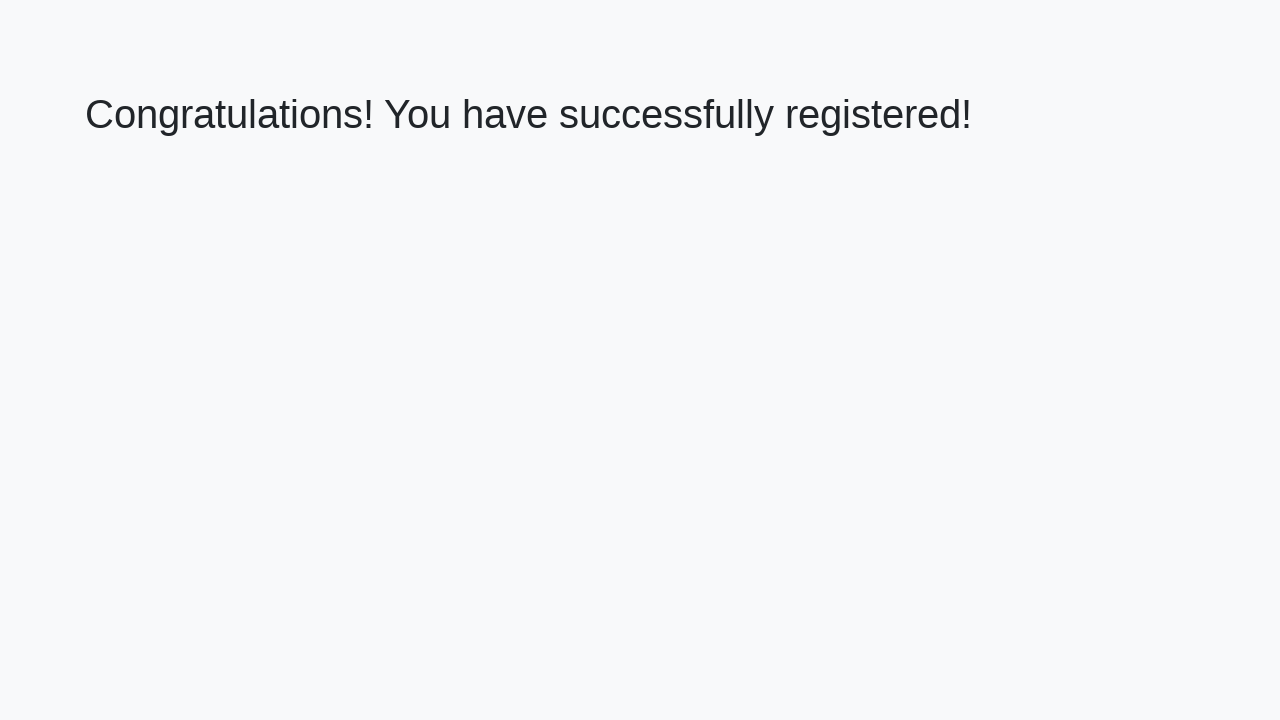

Verified success message matches expected text
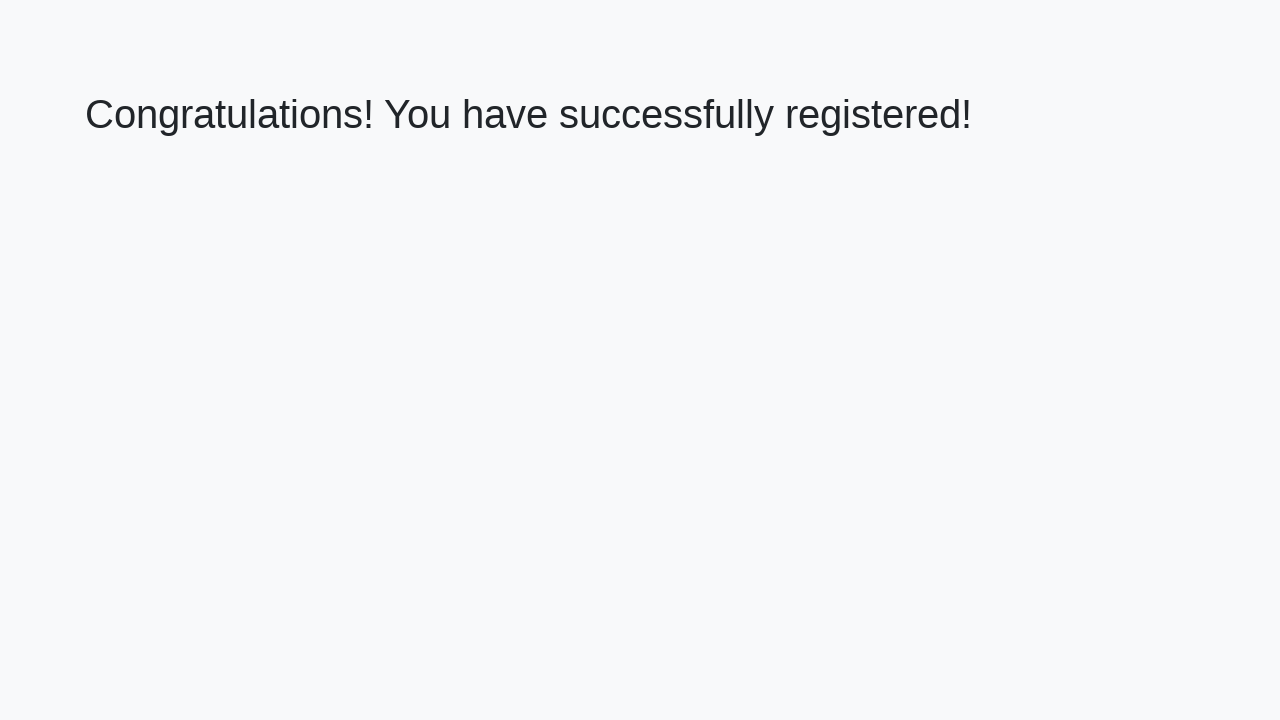

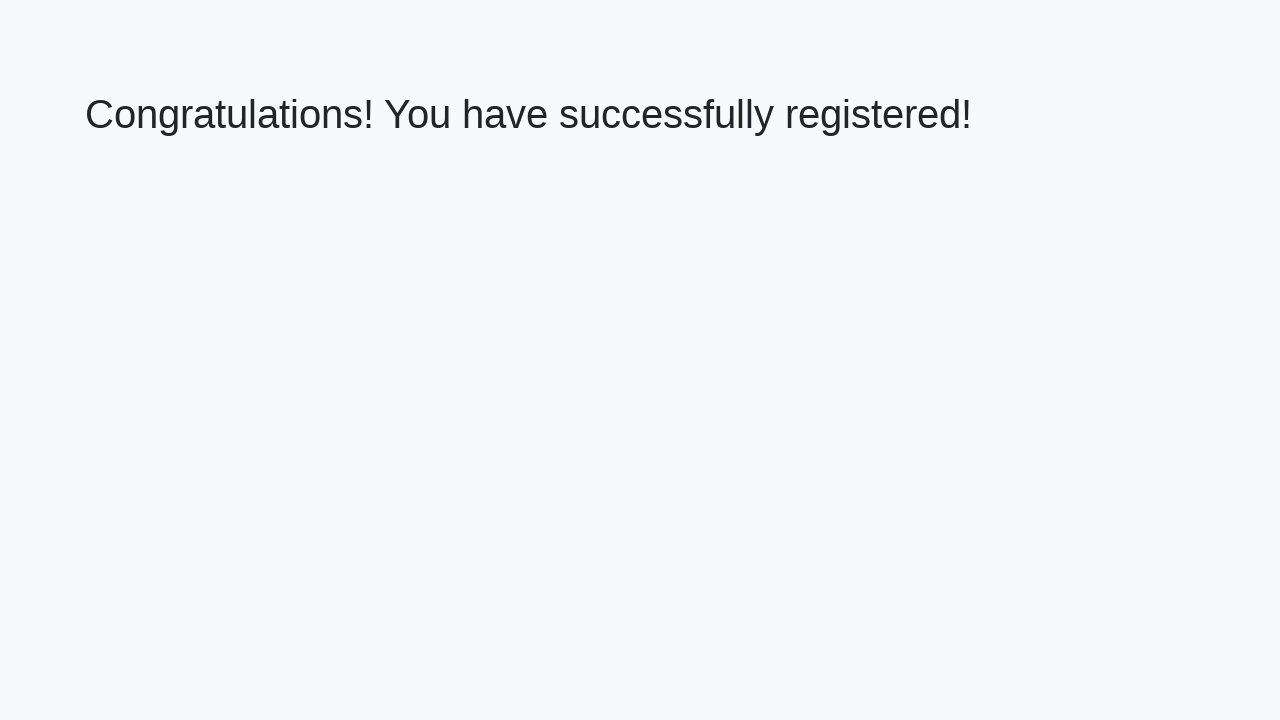